Tests web table functionality by adding a new record with user details and then deleting a record

Starting URL: https://demoqa.com/webtables

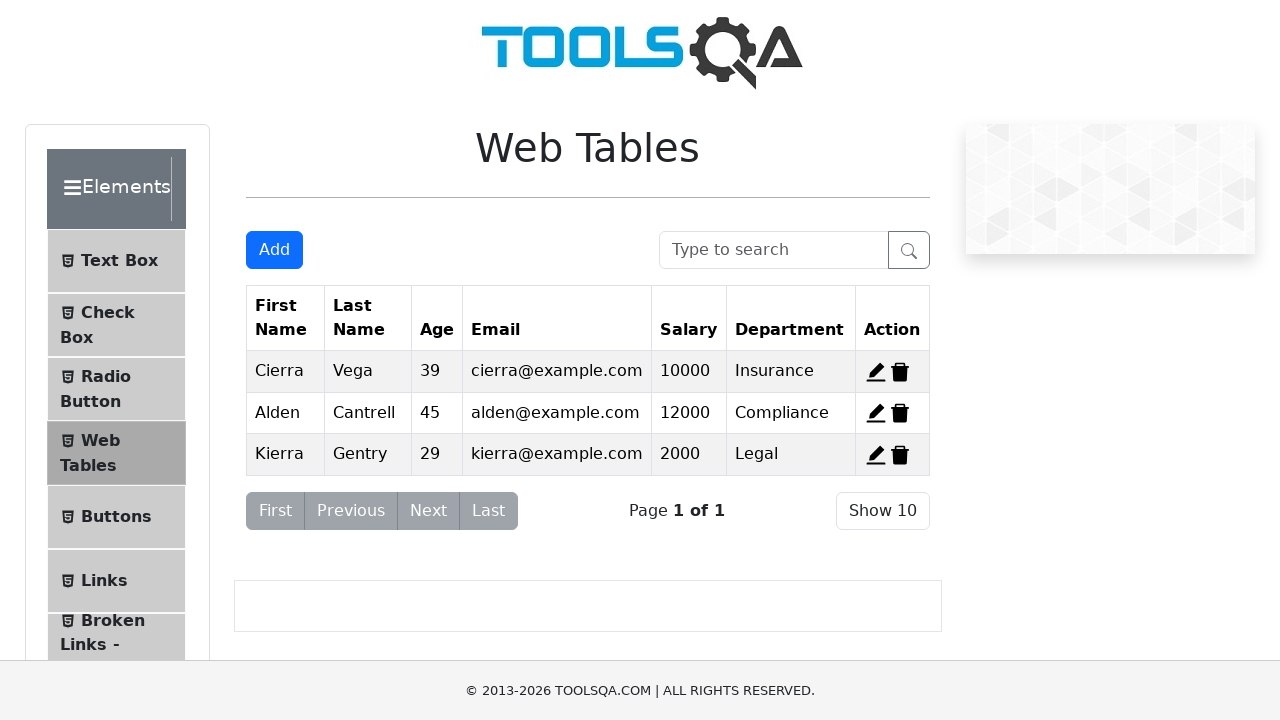

Clicked 'Add New Record' button at (274, 250) on #addNewRecordButton
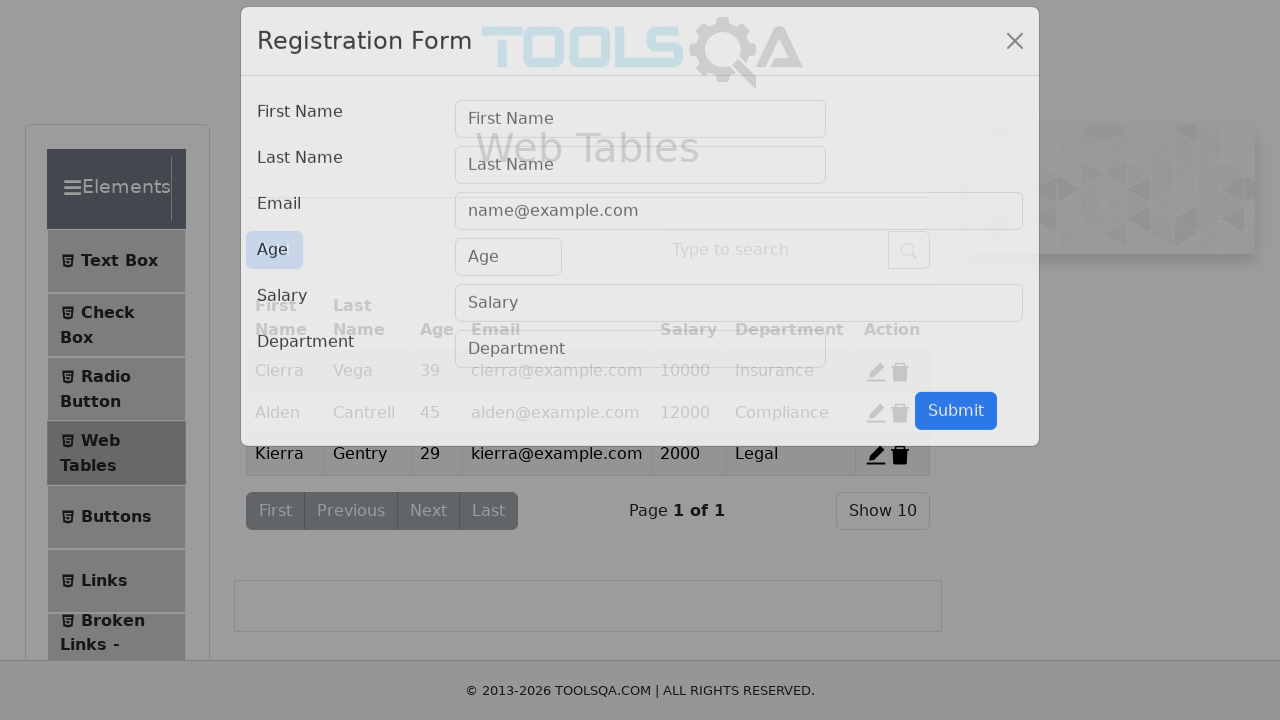

Filled first name field with 'rachit' on #firstName
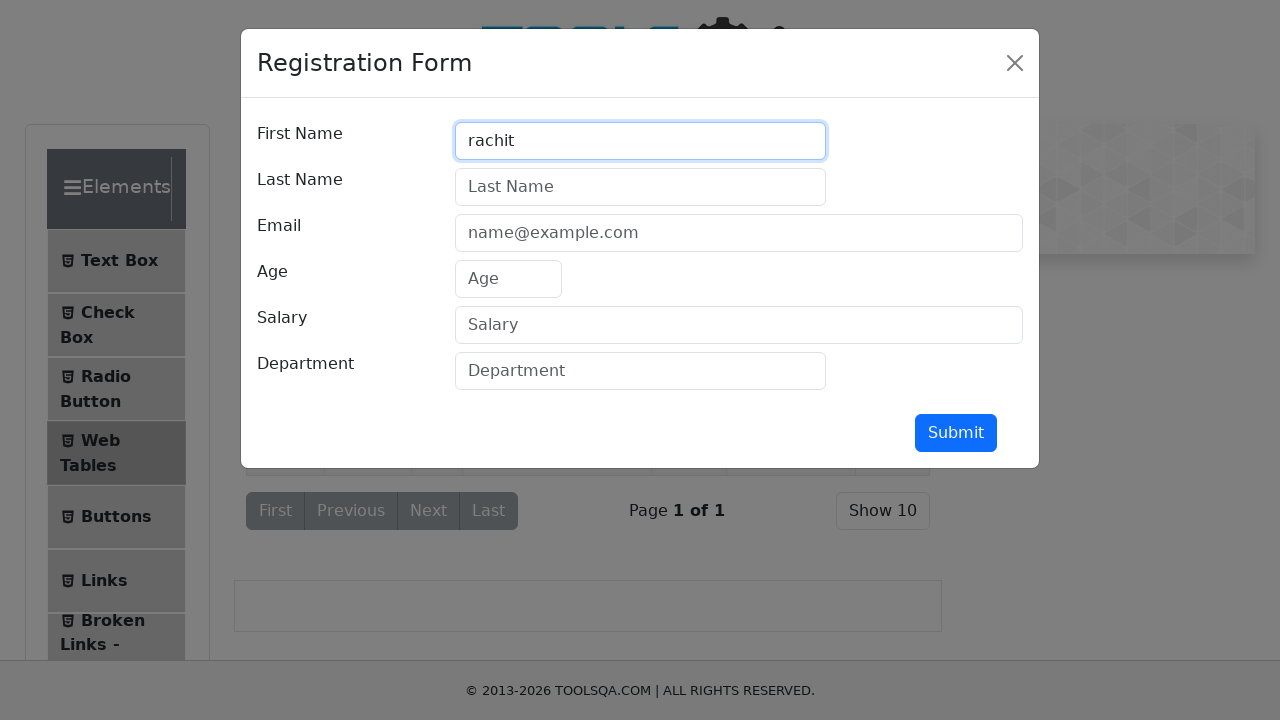

Filled last name field with 'kumar' on #lastName
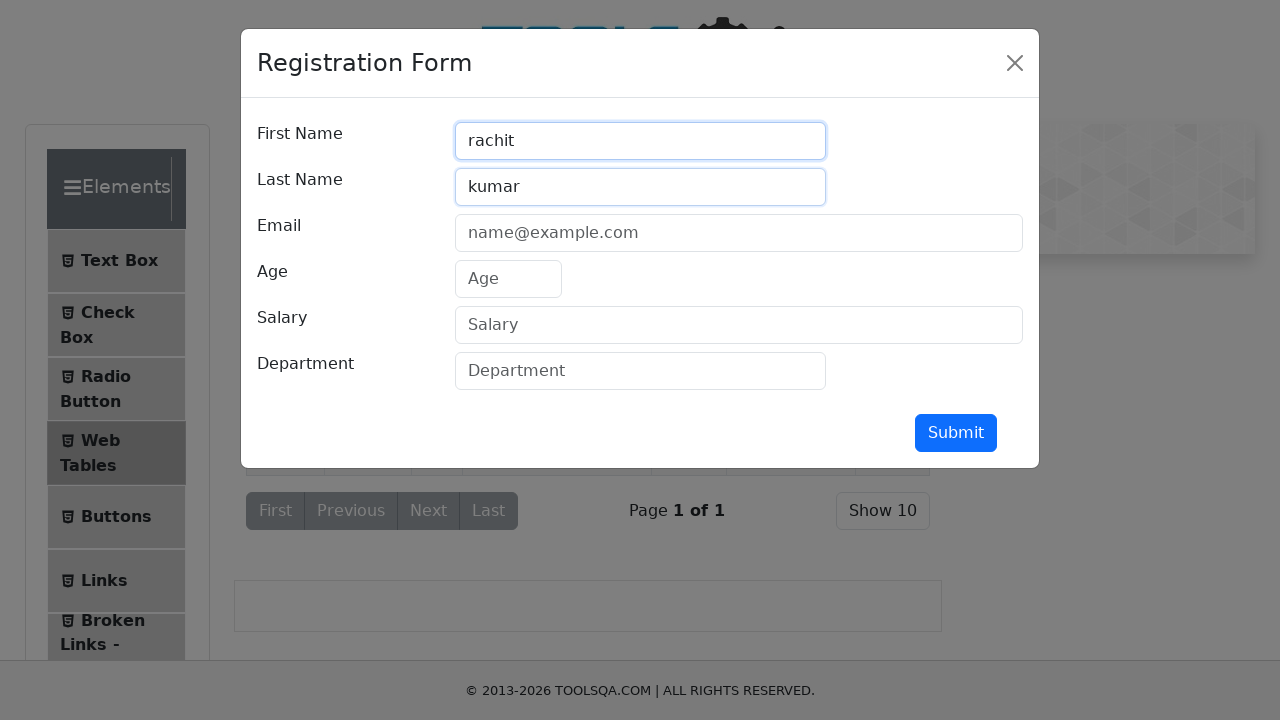

Filled email field with 'ygyg@gmail.com' on #userEmail
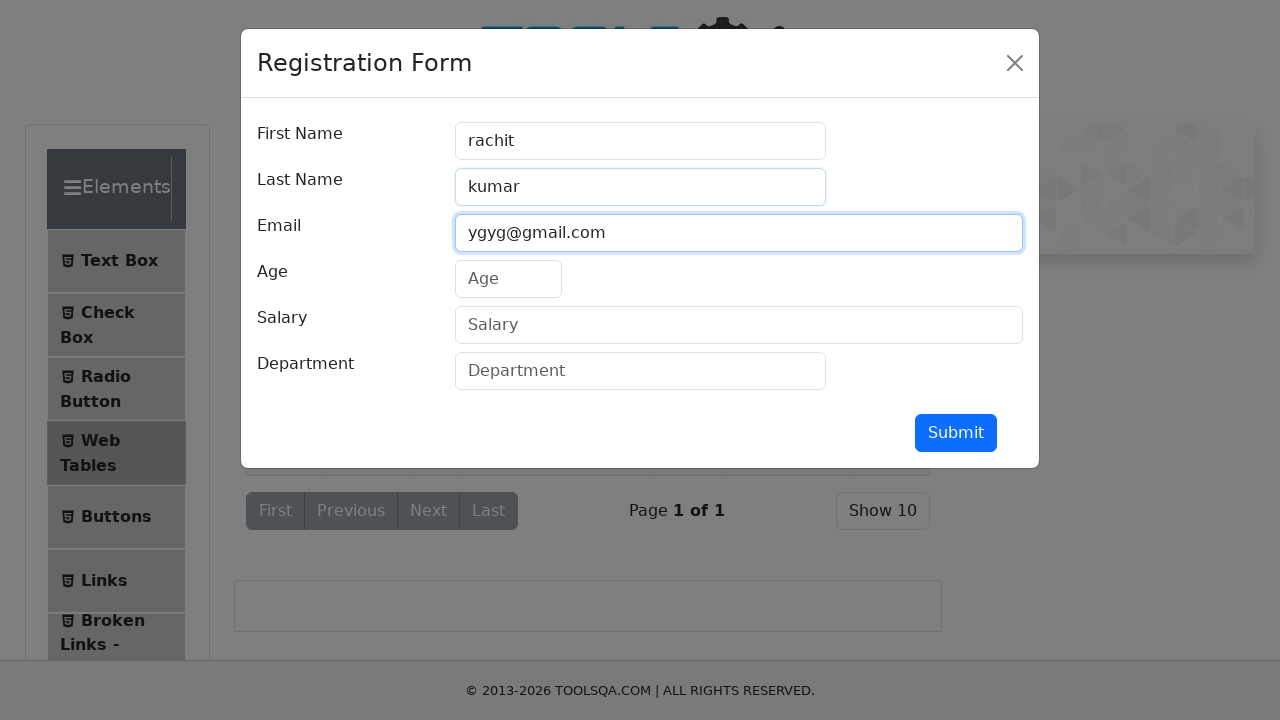

Filled age field with '20' on #age
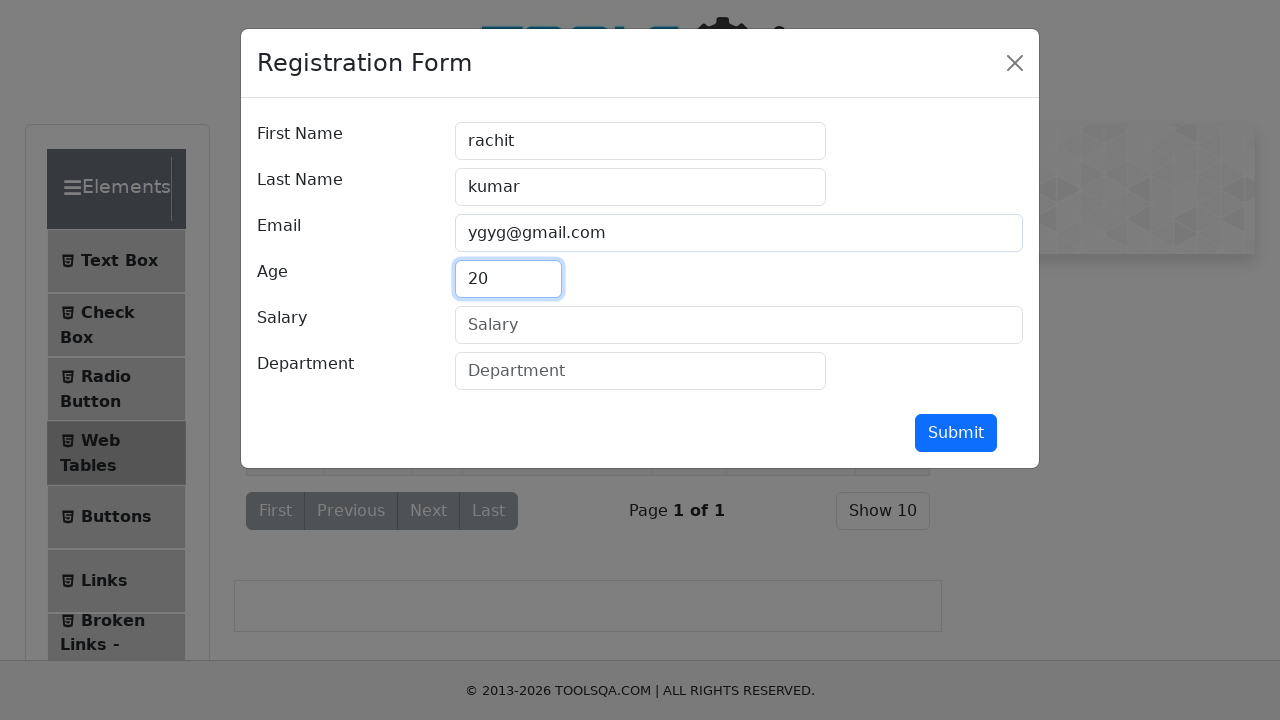

Filled salary field with '2000000011' on #salary
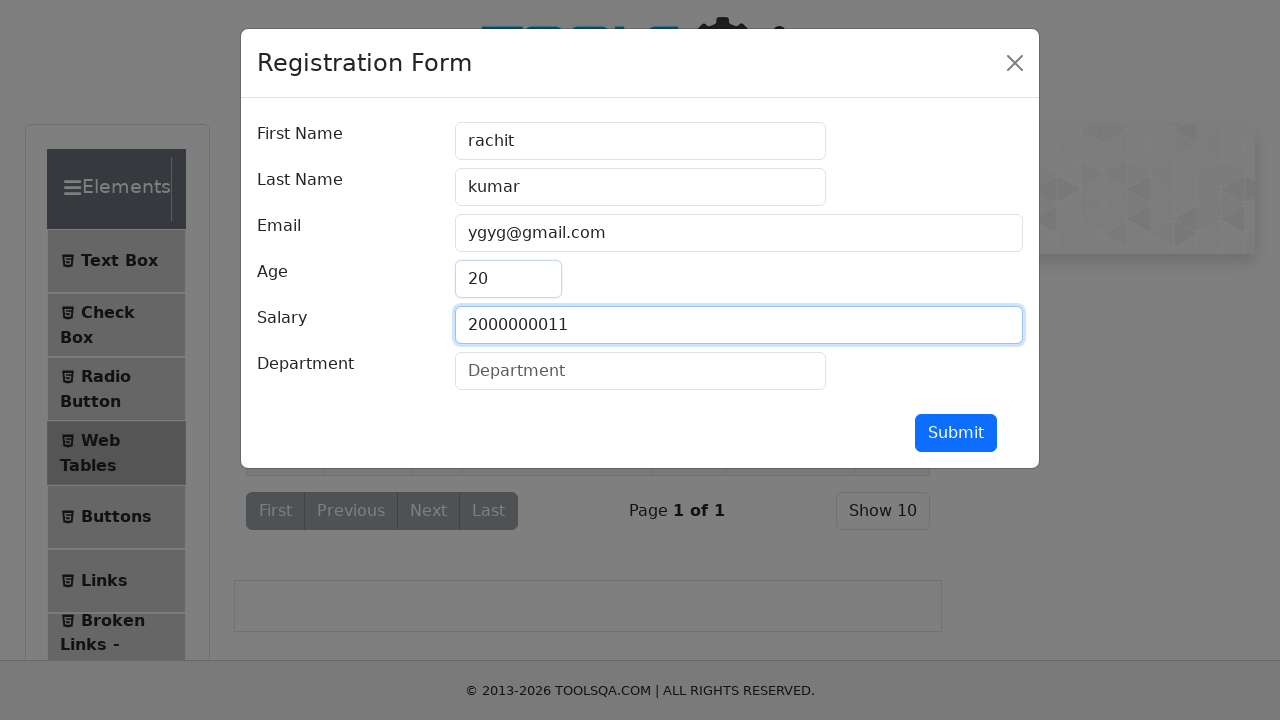

Filled department field with 'IT' on #department
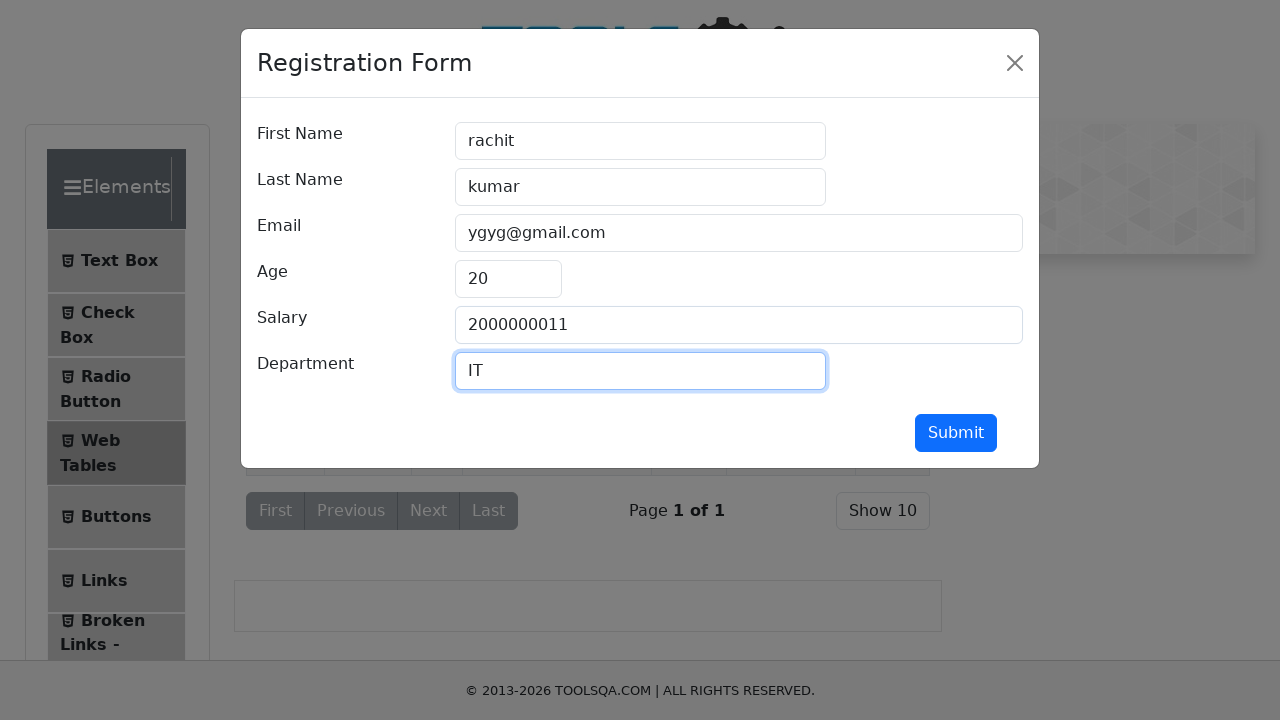

Clicked submit button to add new record at (956, 433) on #submit
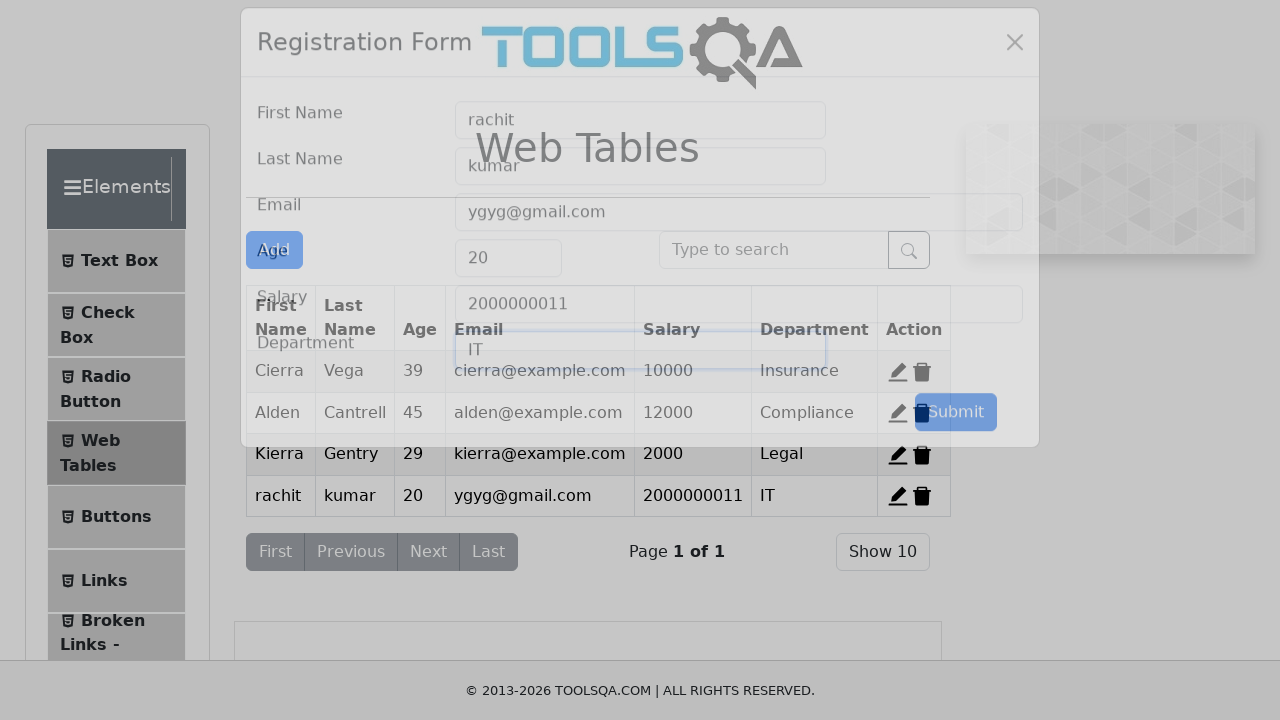

Clicked delete button for record 4 at (922, 496) on #delete-record-4
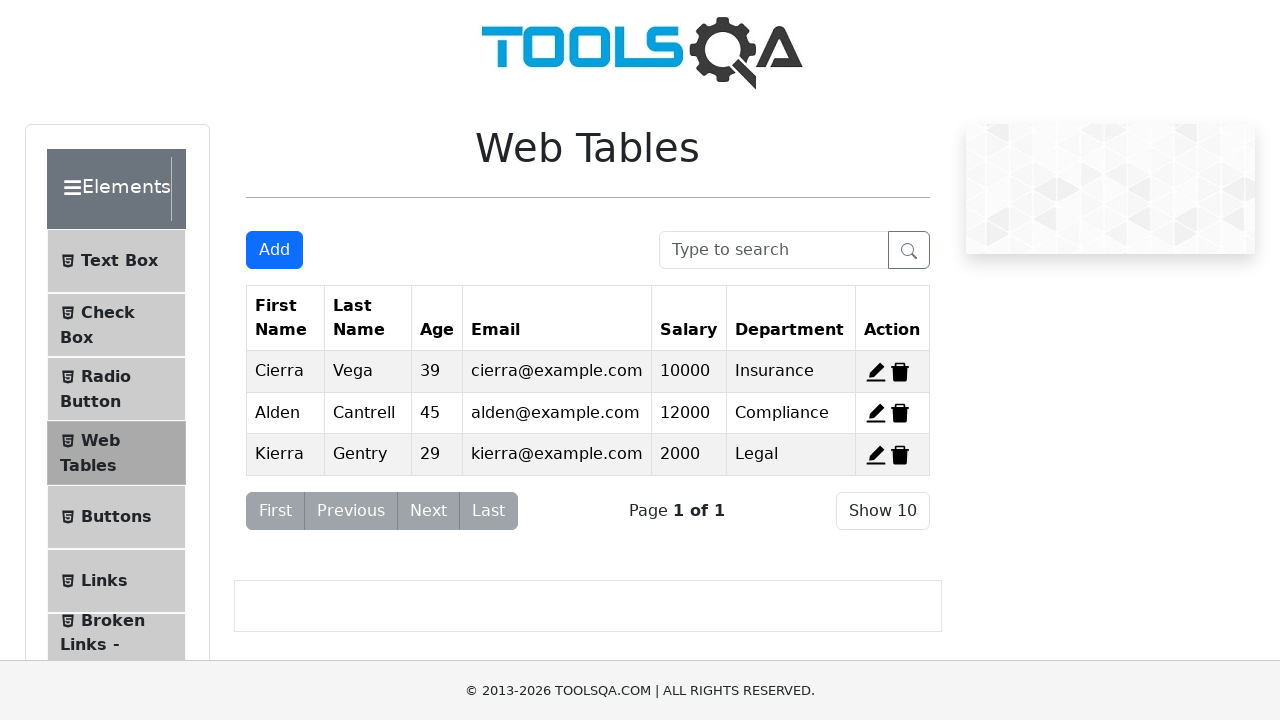

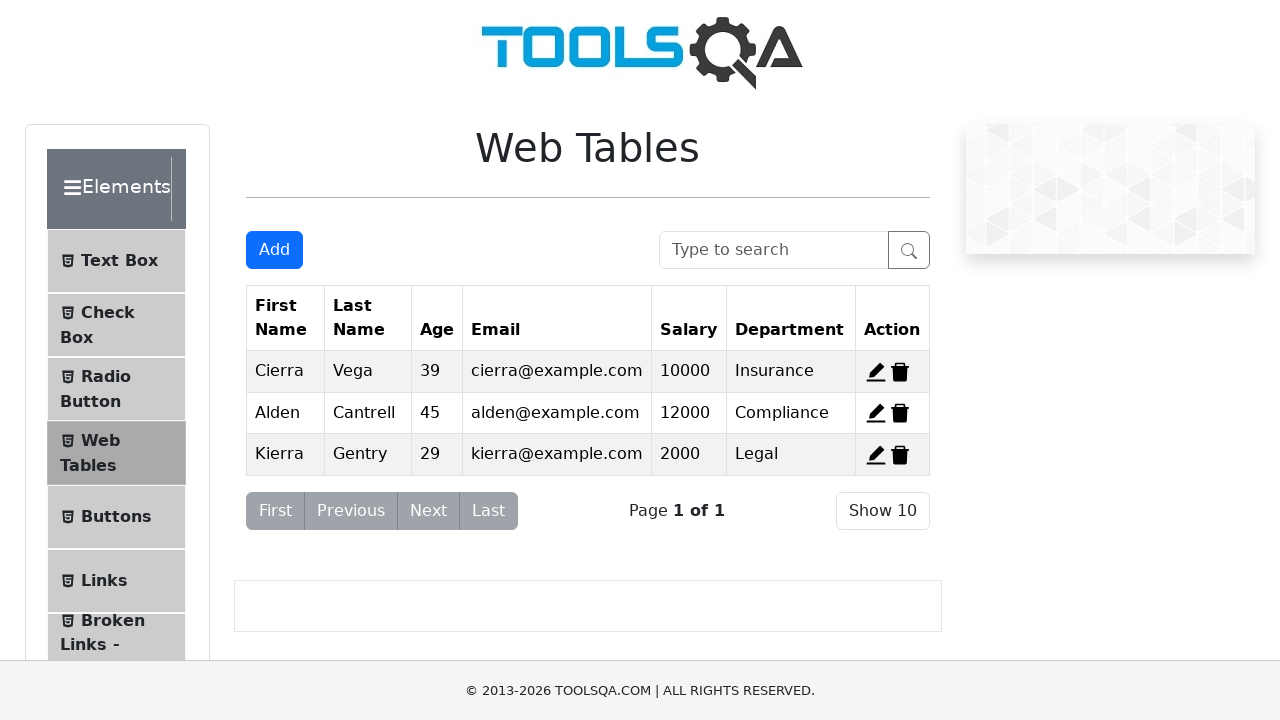